Tests right-click context menu functionality by right-clicking on an element, selecting an option from the context menu, and handling the resulting alert

Starting URL: http://swisnl.github.io/jQuery-contextMenu/demo.html

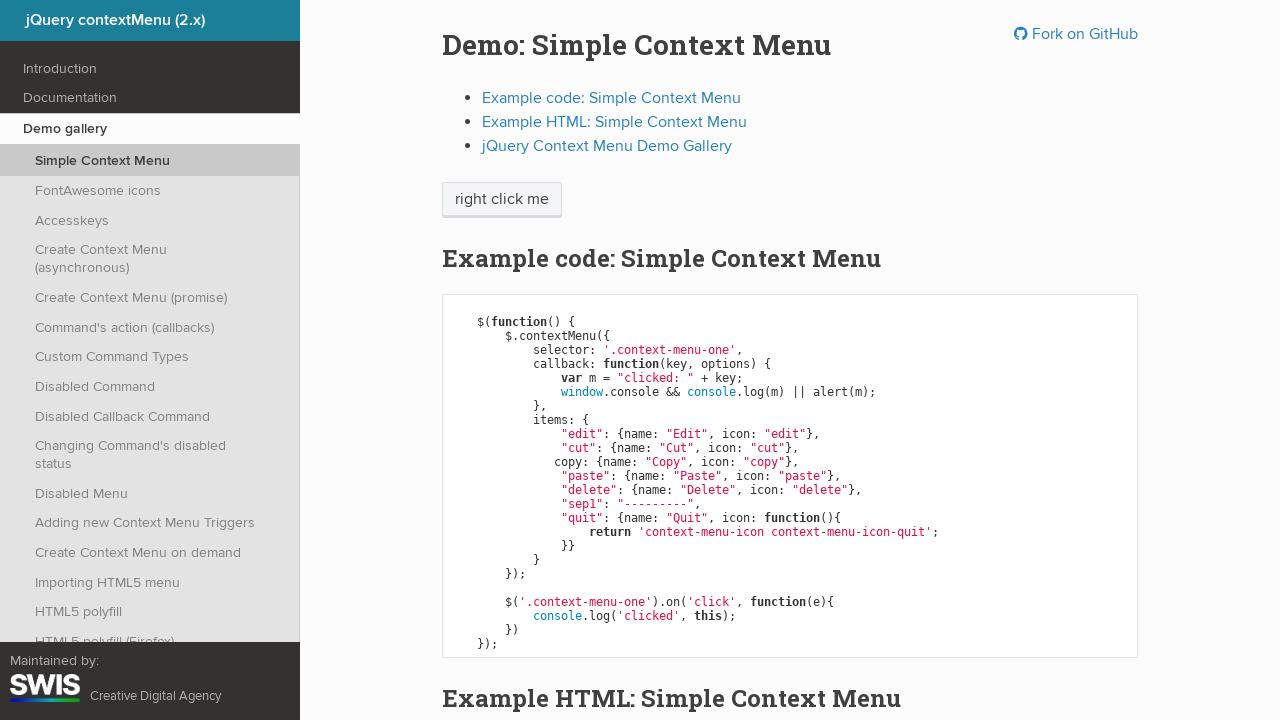

Located the 'right click me' element
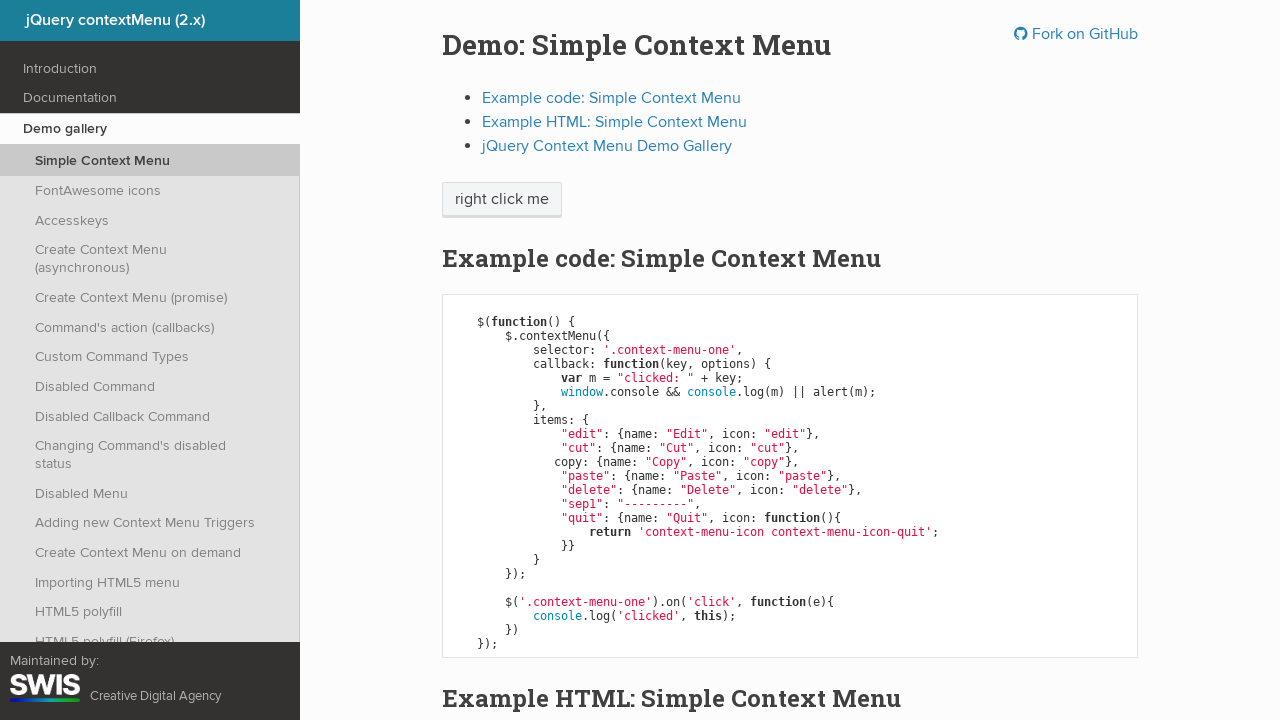

Performed right-click on the element at (502, 200) on xpath=//span[text() = 'right click me']
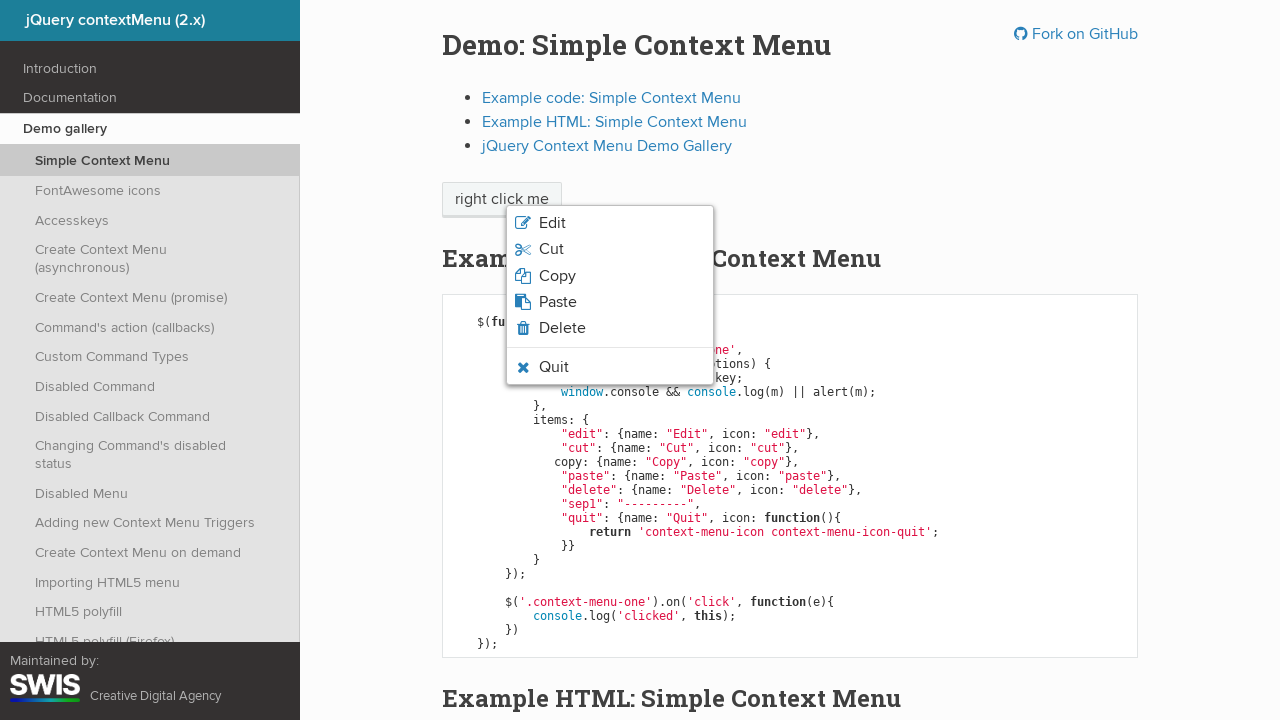

Context menu appeared with options
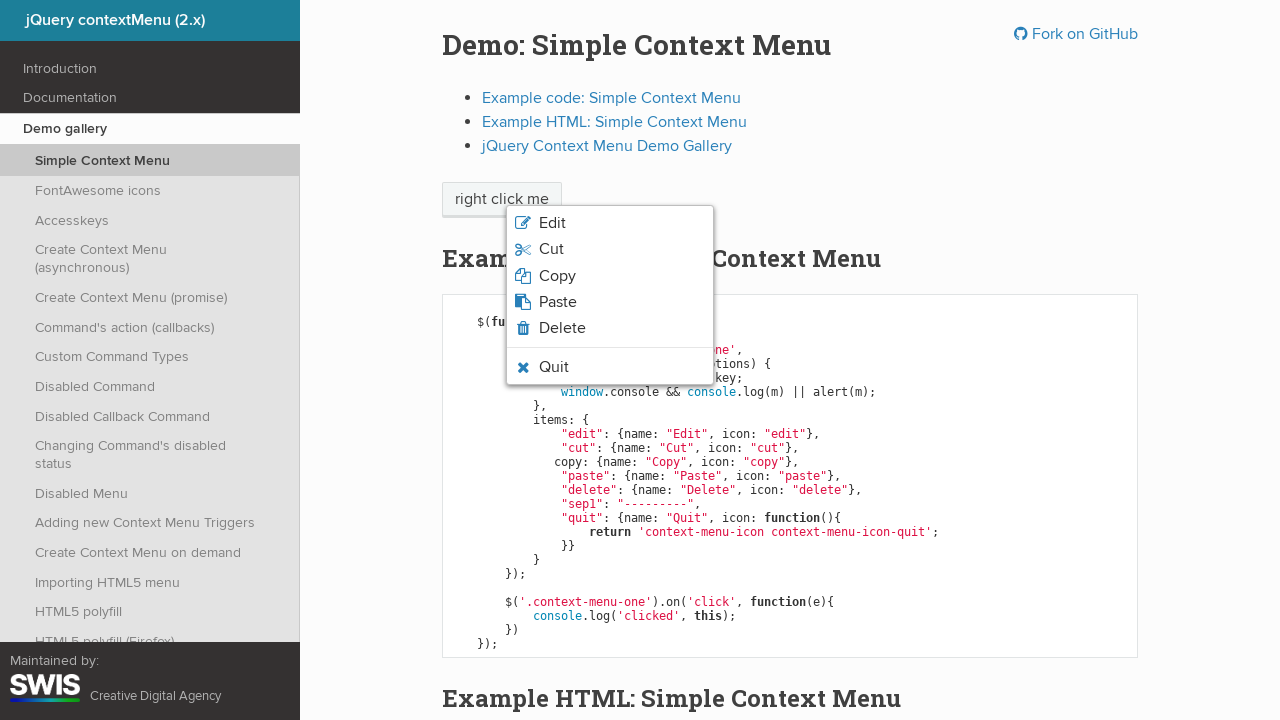

Clicked 'Paste' option from context menu at (610, 302) on xpath=//ul[@class = 'context-menu-list context-menu-root']/li[contains(@class,'c
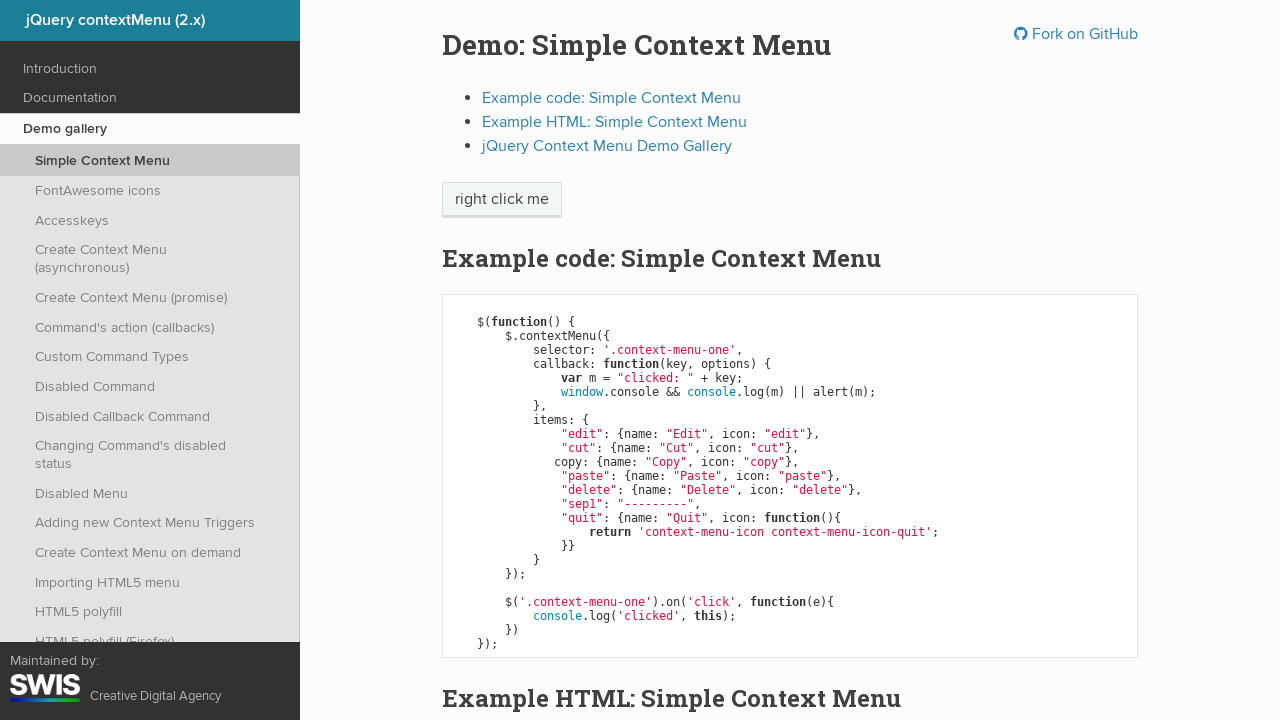

Set up dialog handler to accept alerts
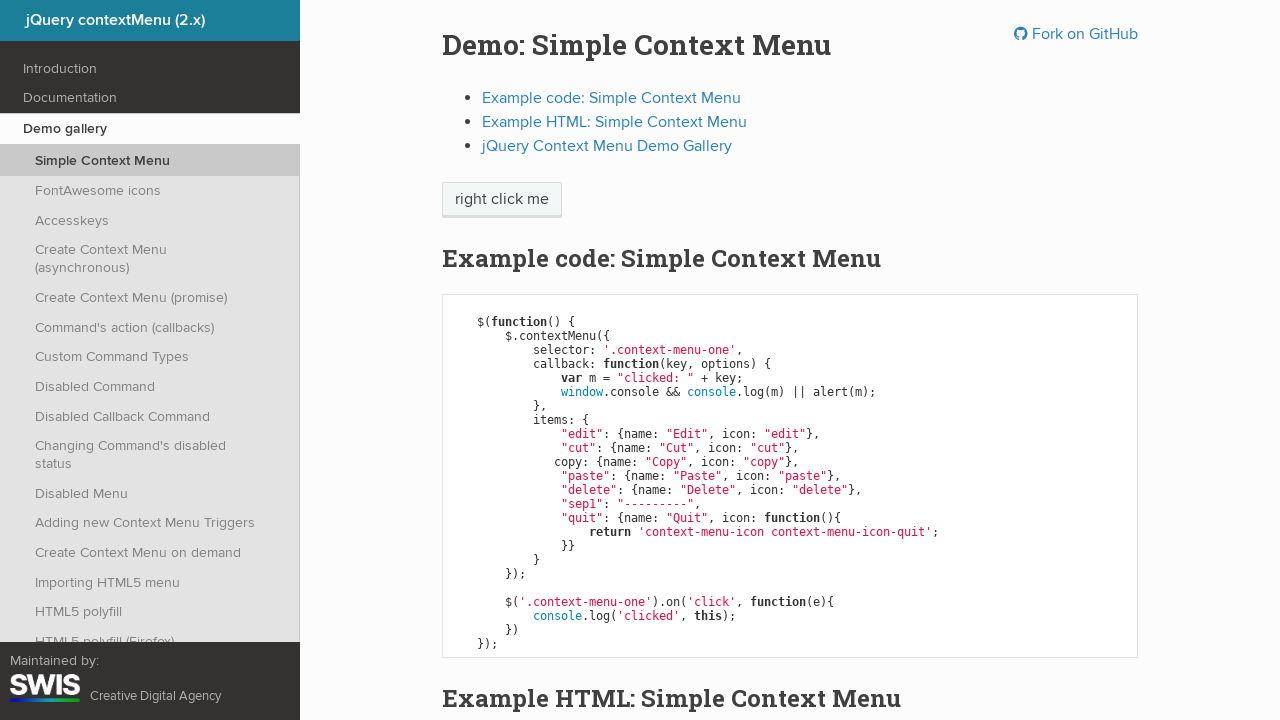

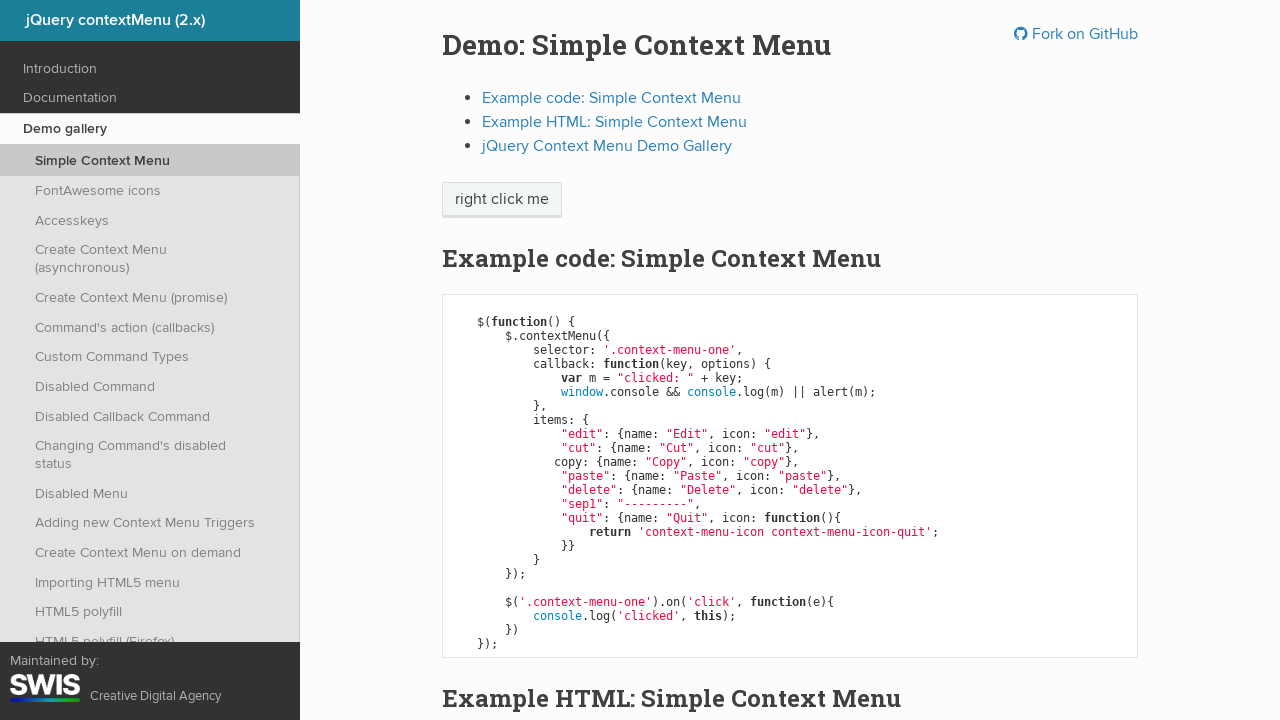